Tests failed login attempt with incorrect password to verify error handling

Starting URL: https://www.saucedemo.com/v1/

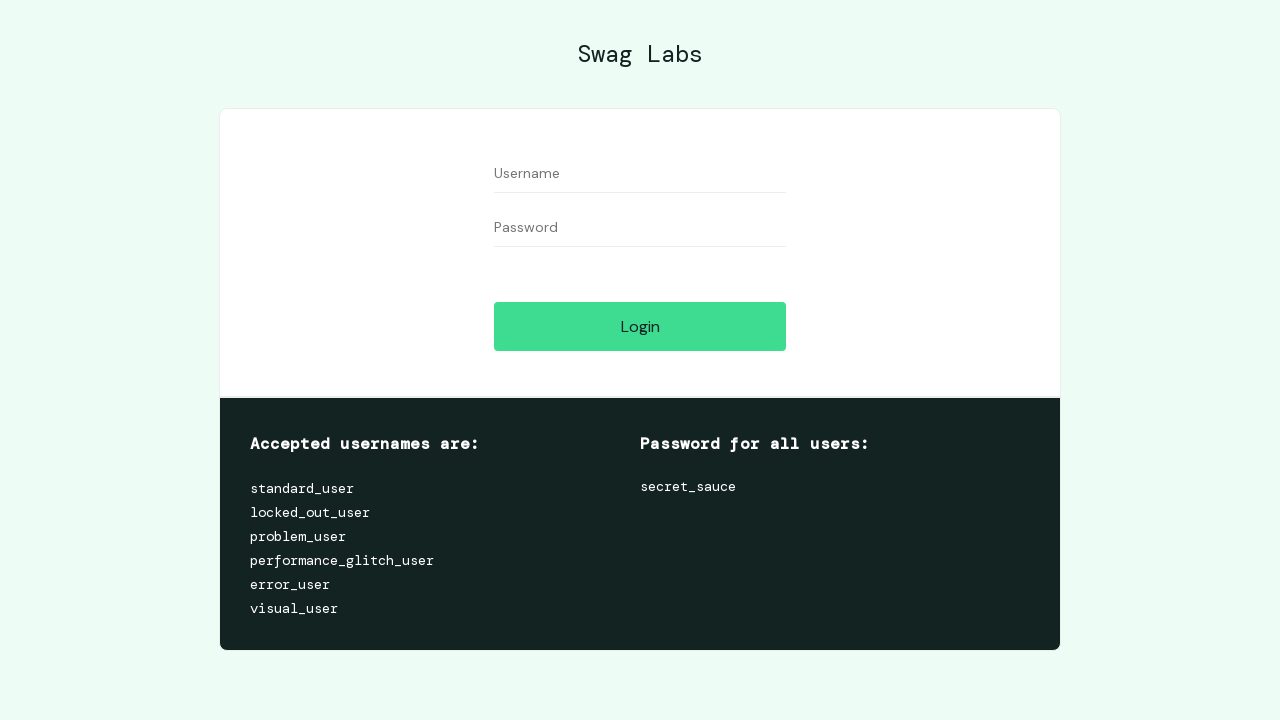

Filled username field with 'standard_user' on #user-name
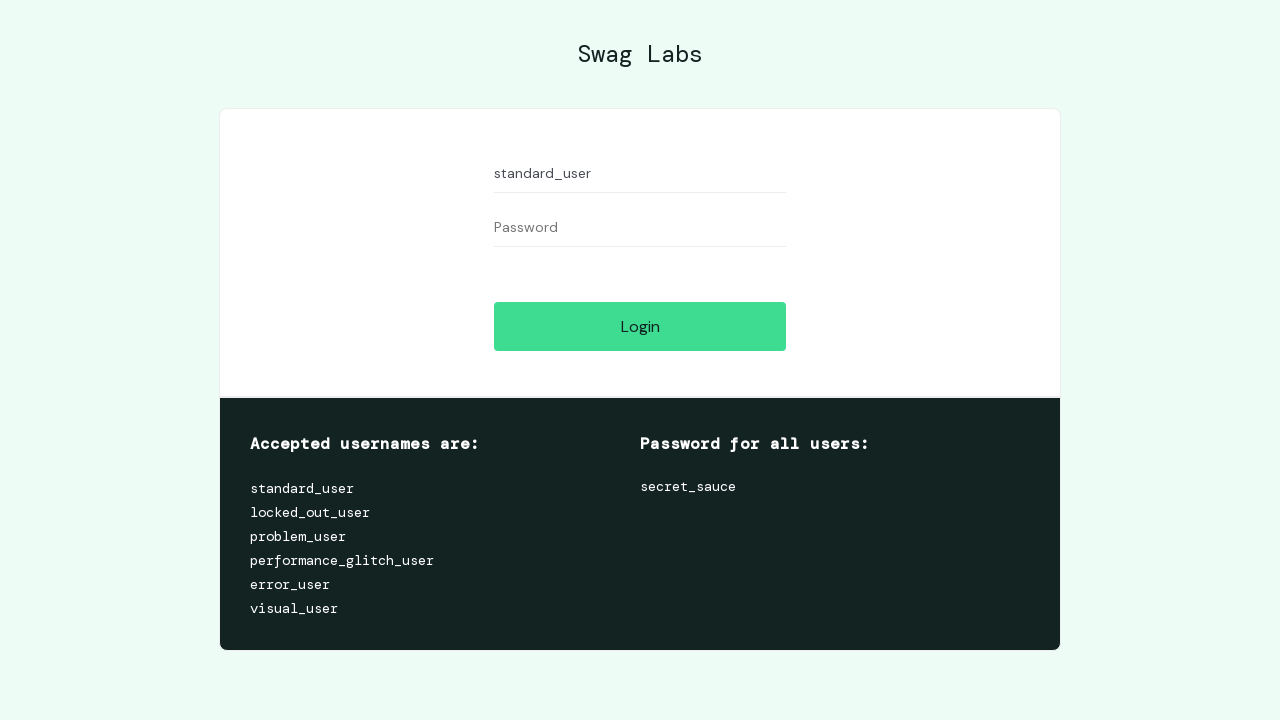

Filled password field with incorrect password 'secret_sce' on #password
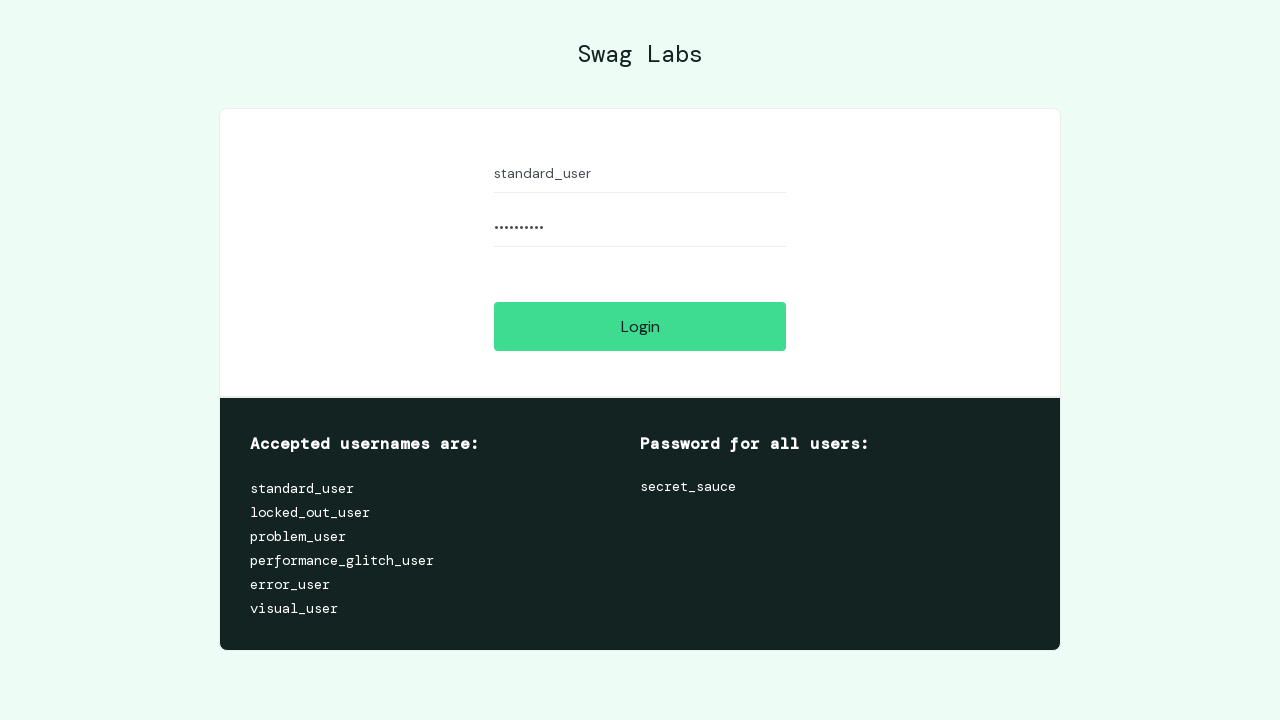

Clicked login button to attempt authentication at (640, 326) on #login-button
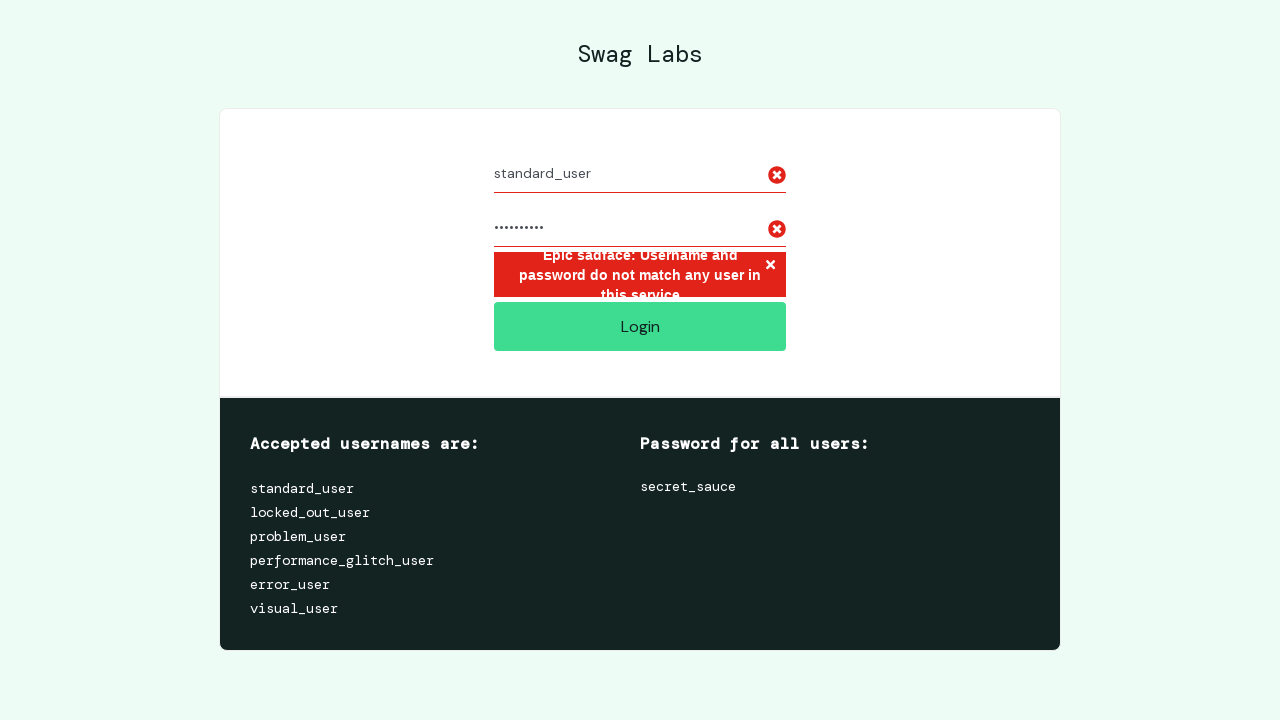

Error message appeared after failed login attempt
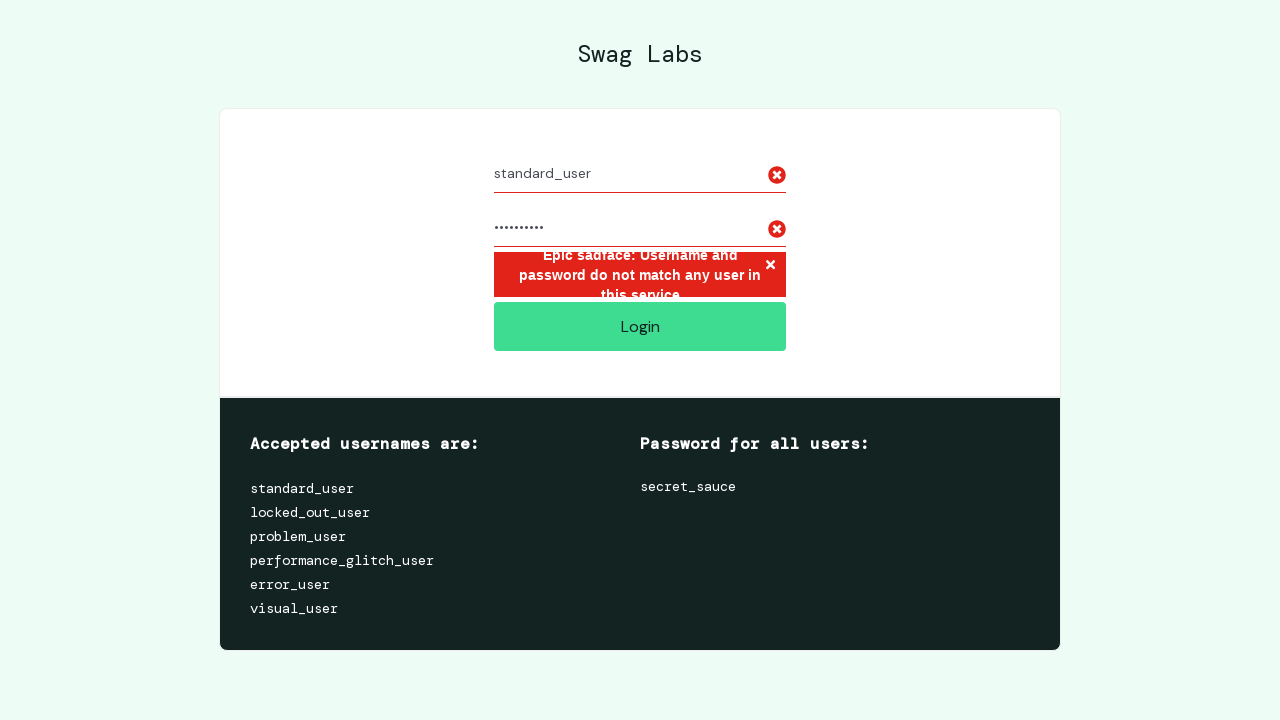

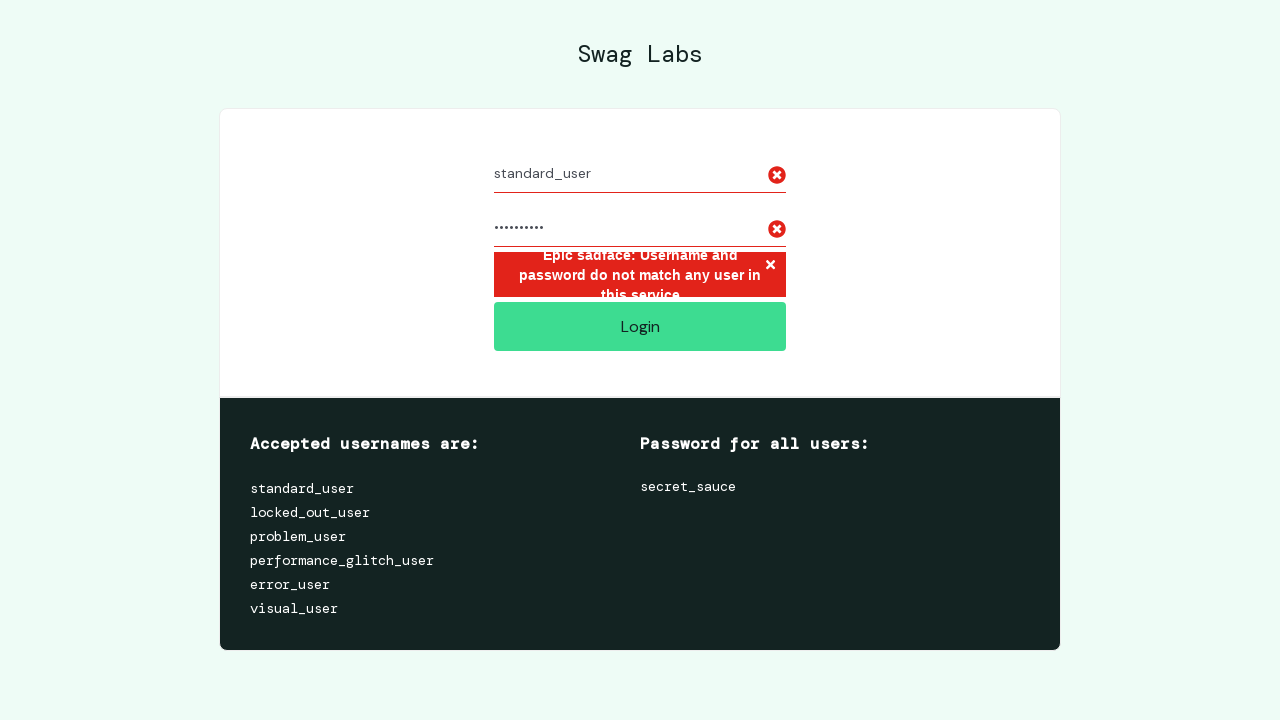